Tests switching between Active, Completed, and All filters to display all items.

Starting URL: https://demo.playwright.dev/todomvc

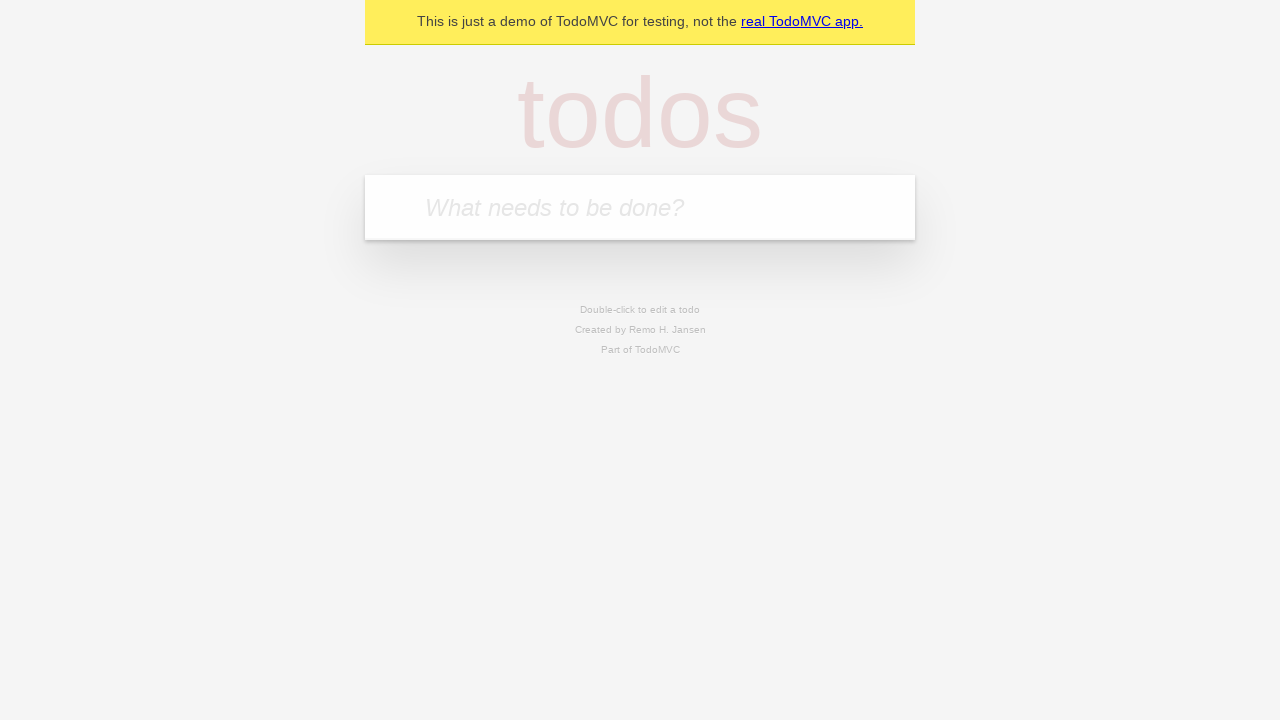

Located the 'What needs to be done?' input field
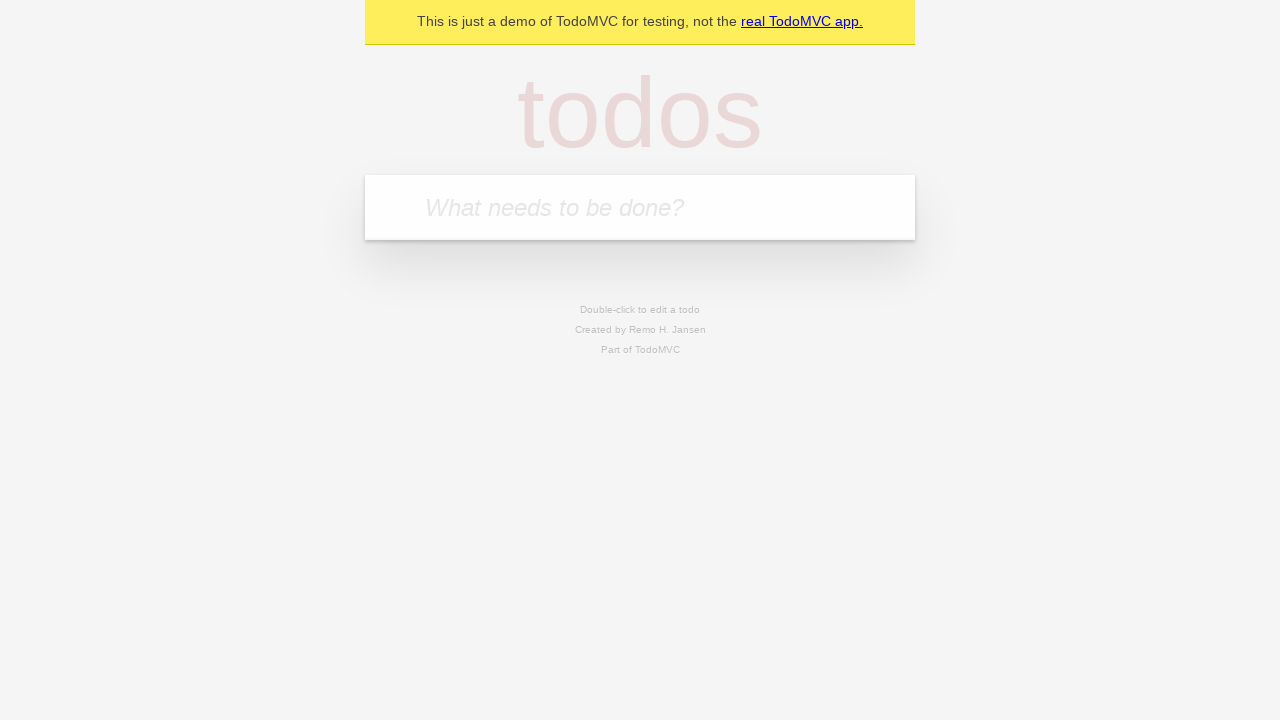

Filled first todo: 'buy some cheese' on internal:attr=[placeholder="What needs to be done?"i]
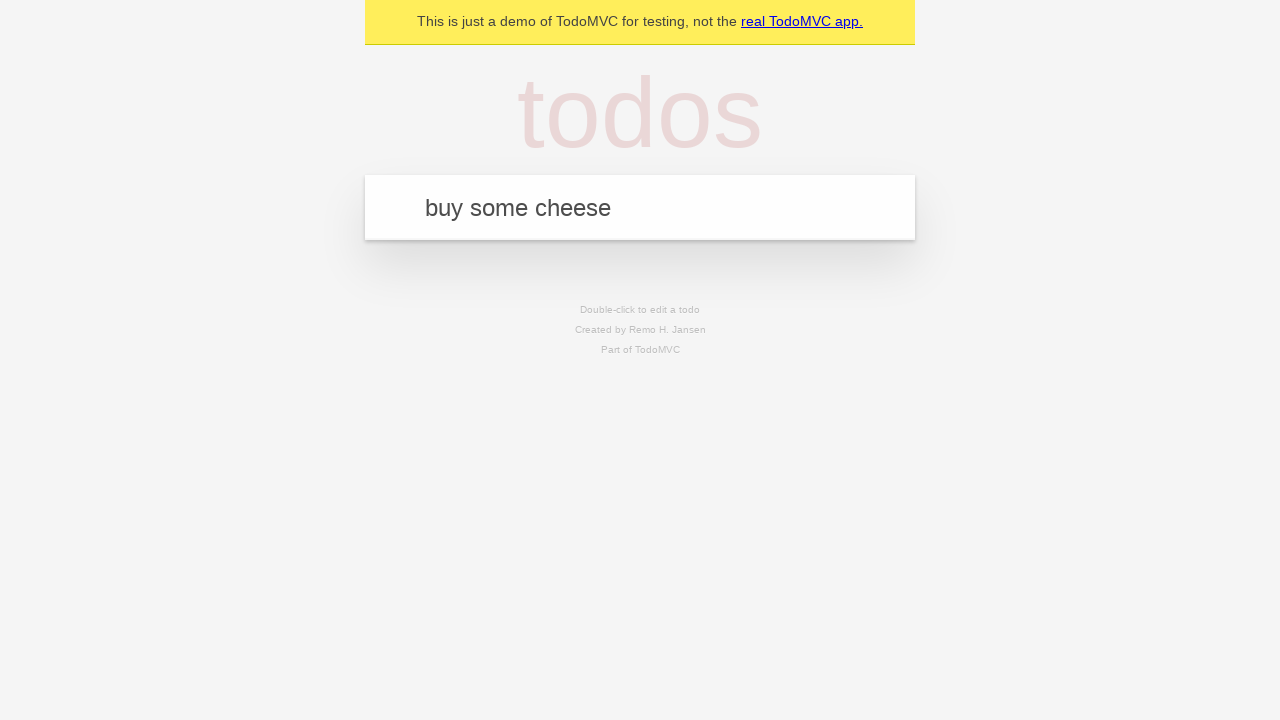

Pressed Enter to create first todo on internal:attr=[placeholder="What needs to be done?"i]
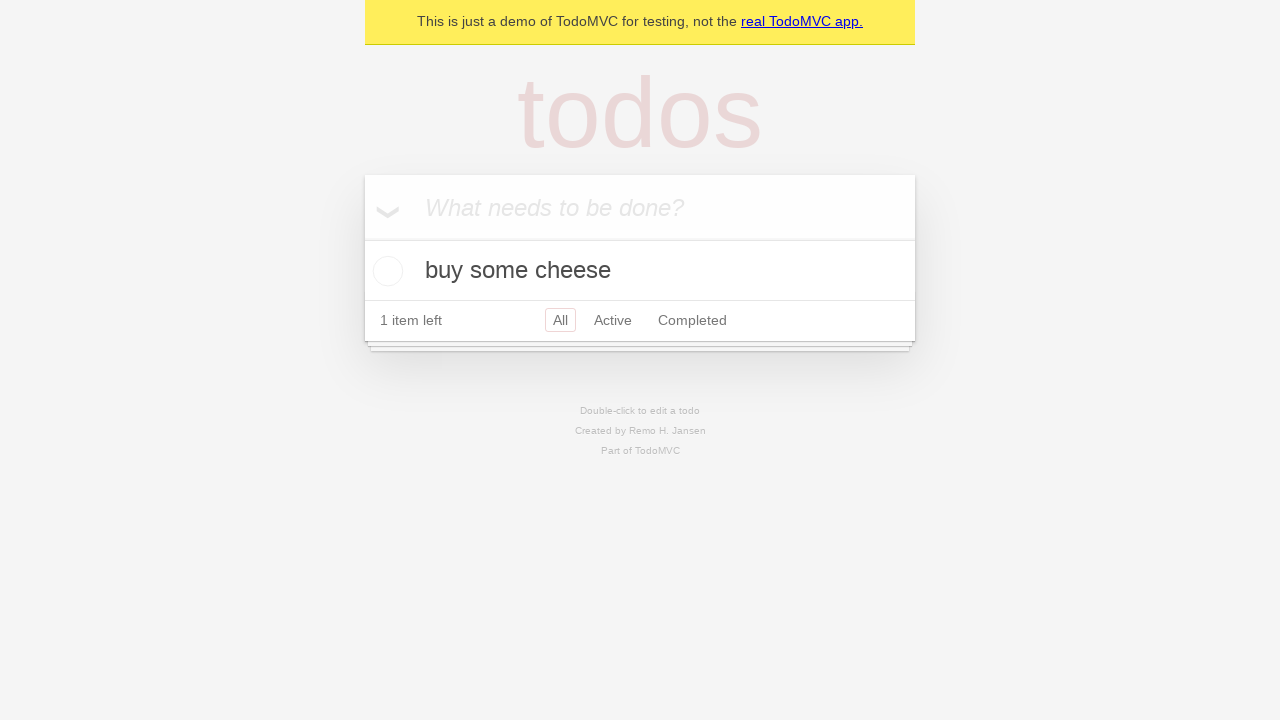

Filled second todo: 'feed the cat' on internal:attr=[placeholder="What needs to be done?"i]
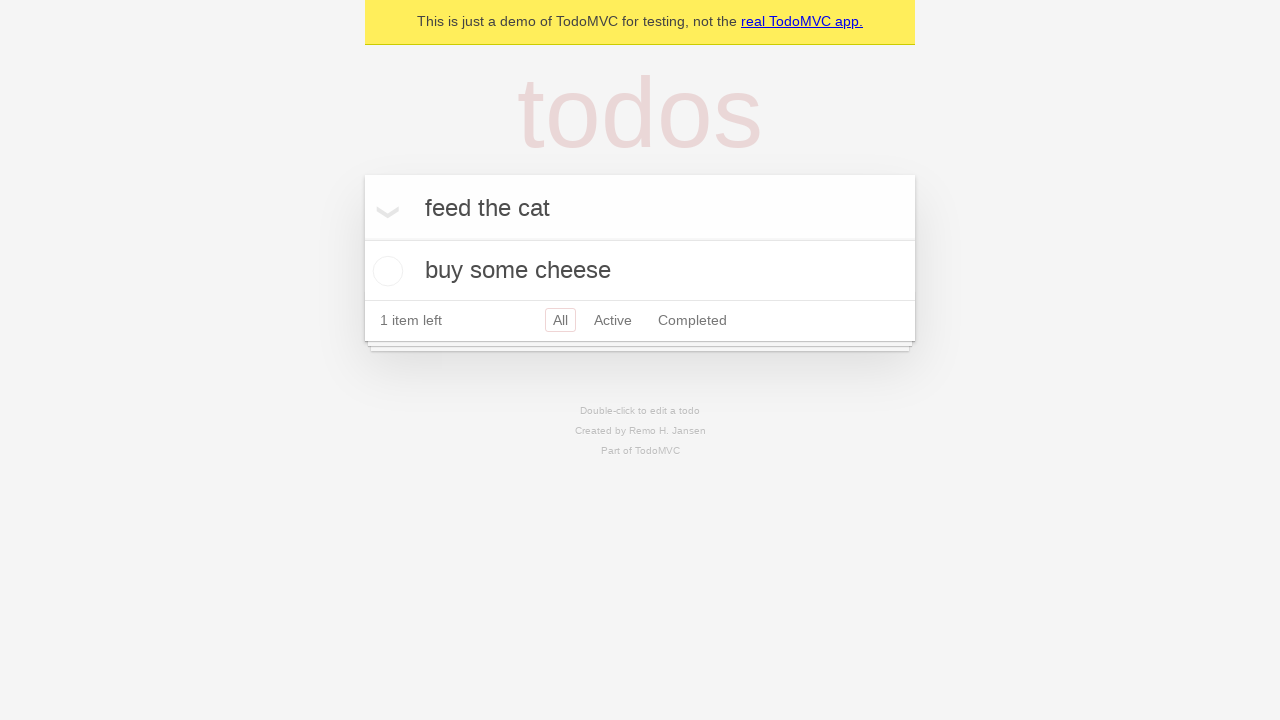

Pressed Enter to create second todo on internal:attr=[placeholder="What needs to be done?"i]
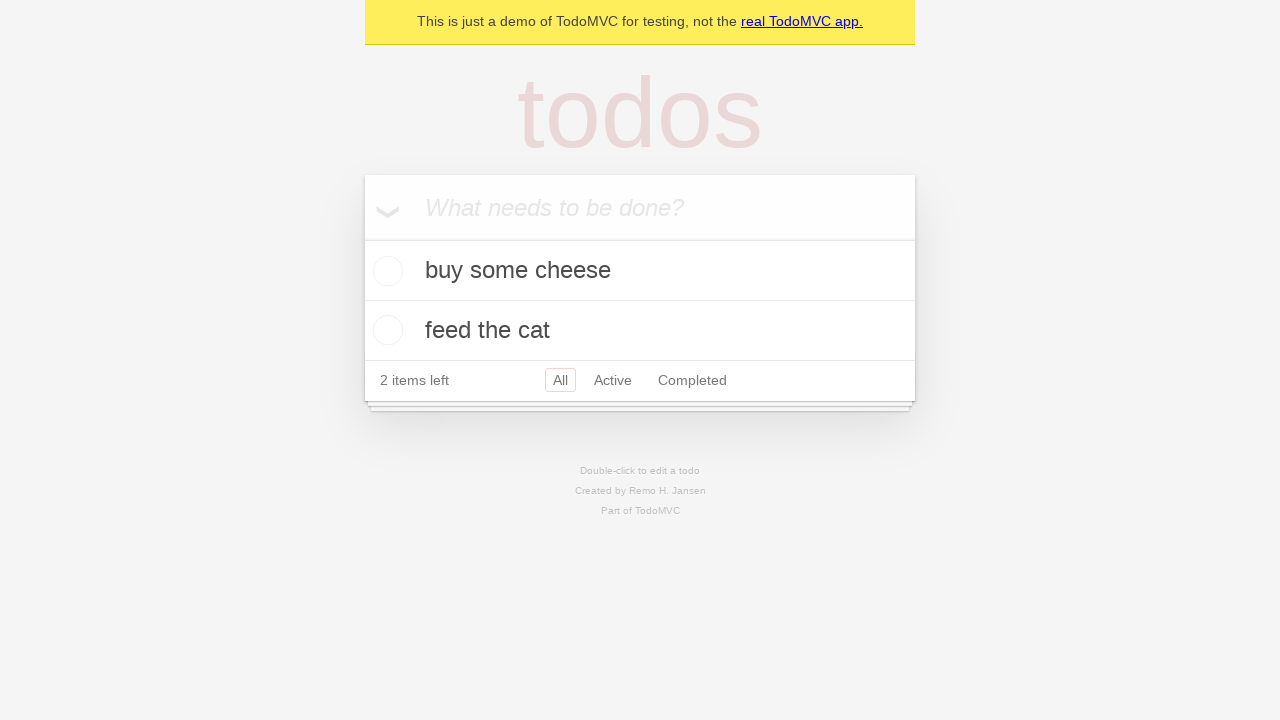

Filled third todo: 'book a doctors appointment' on internal:attr=[placeholder="What needs to be done?"i]
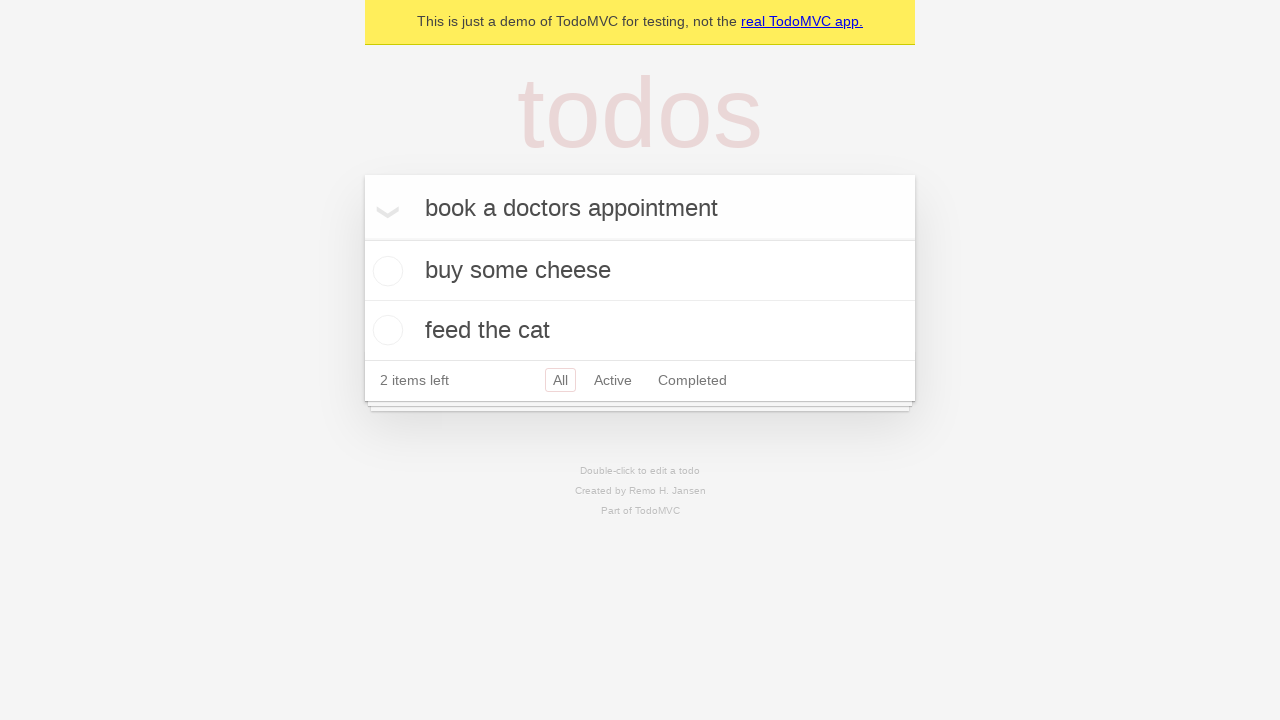

Pressed Enter to create third todo on internal:attr=[placeholder="What needs to be done?"i]
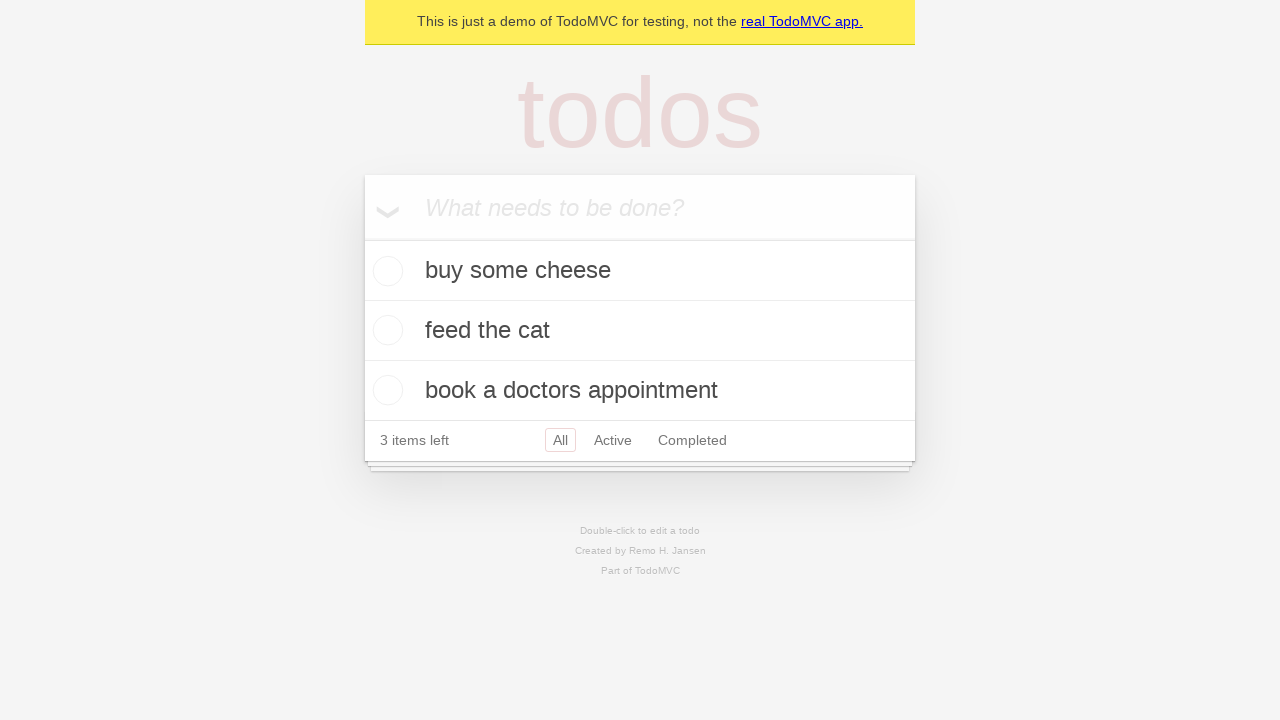

Checked the checkbox for second todo item to mark it as completed at (385, 330) on internal:testid=[data-testid="todo-item"s] >> nth=1 >> internal:role=checkbox
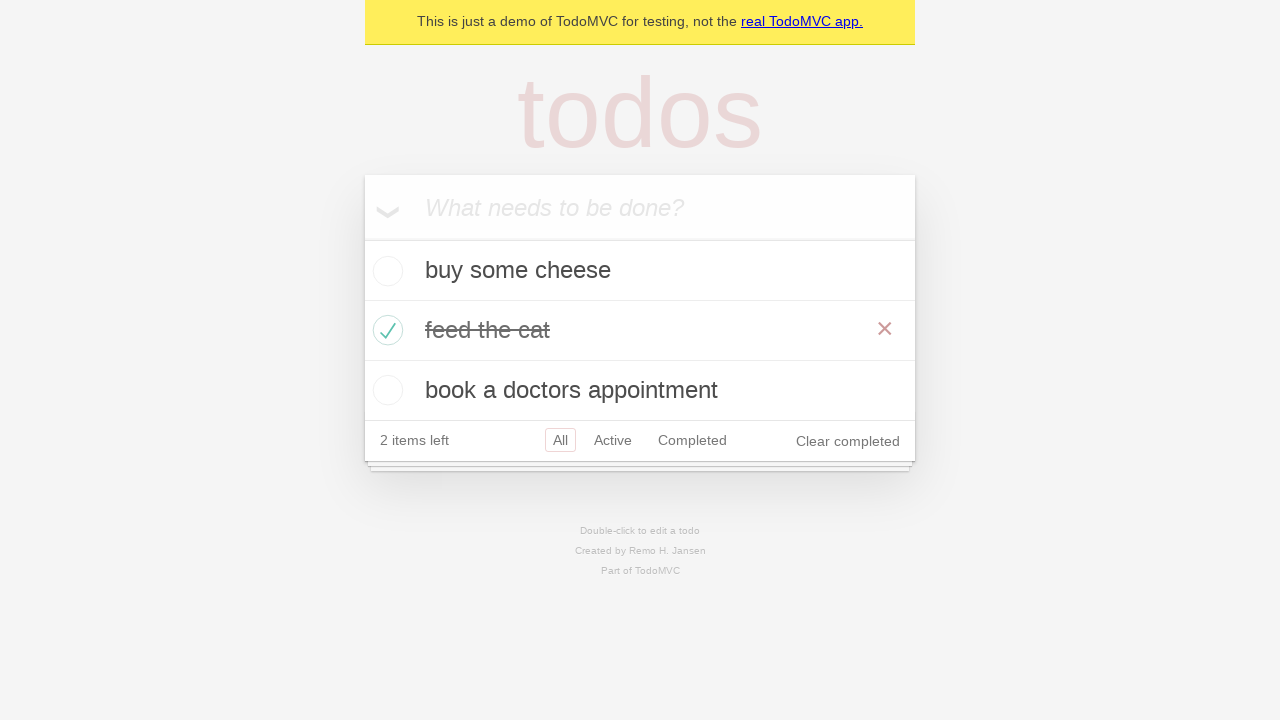

Clicked 'Active' filter to display only active todos at (613, 440) on internal:role=link[name="Active"i]
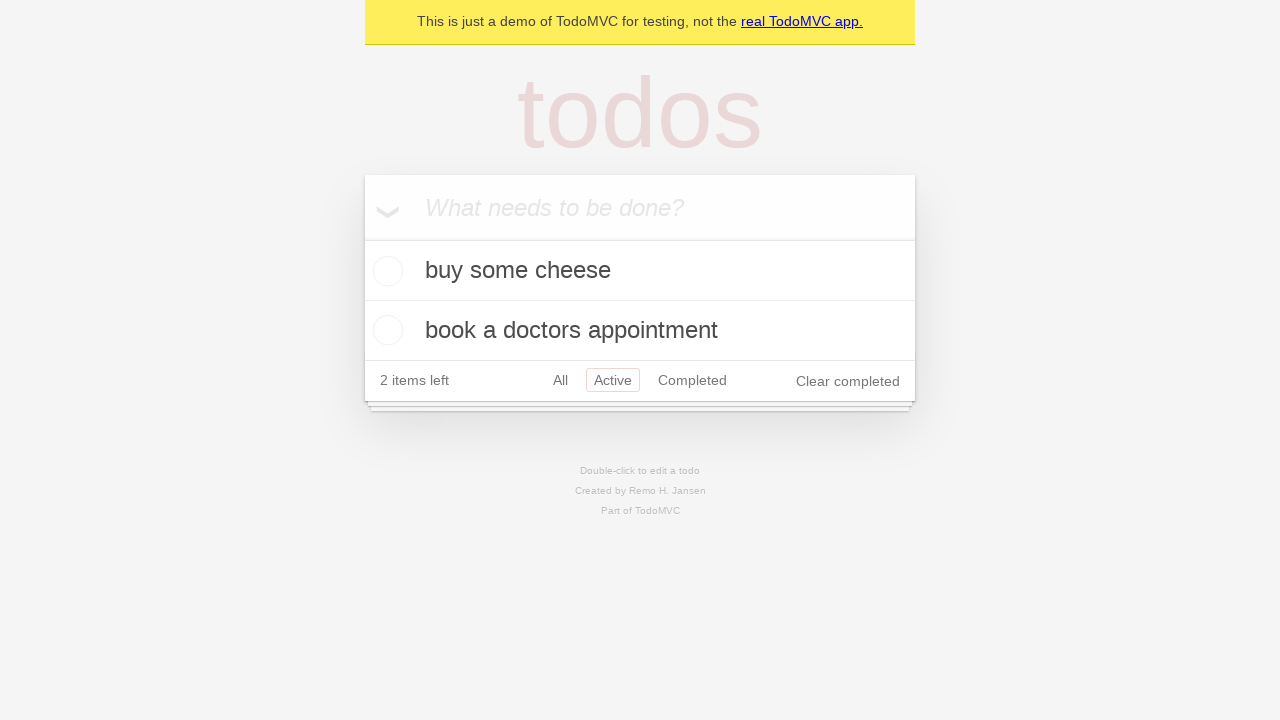

Clicked 'Completed' filter to display only completed todos at (692, 380) on internal:role=link[name="Completed"i]
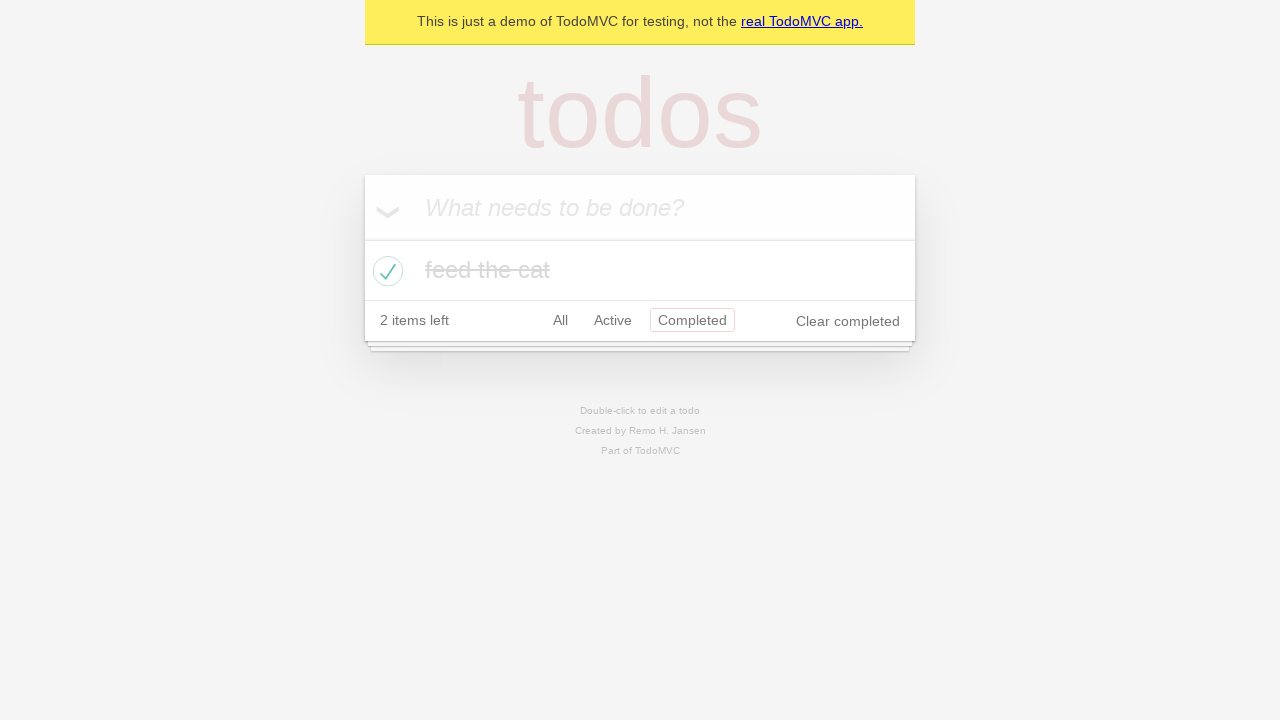

Clicked 'All' filter to display all todos at (560, 320) on internal:role=link[name="All"i]
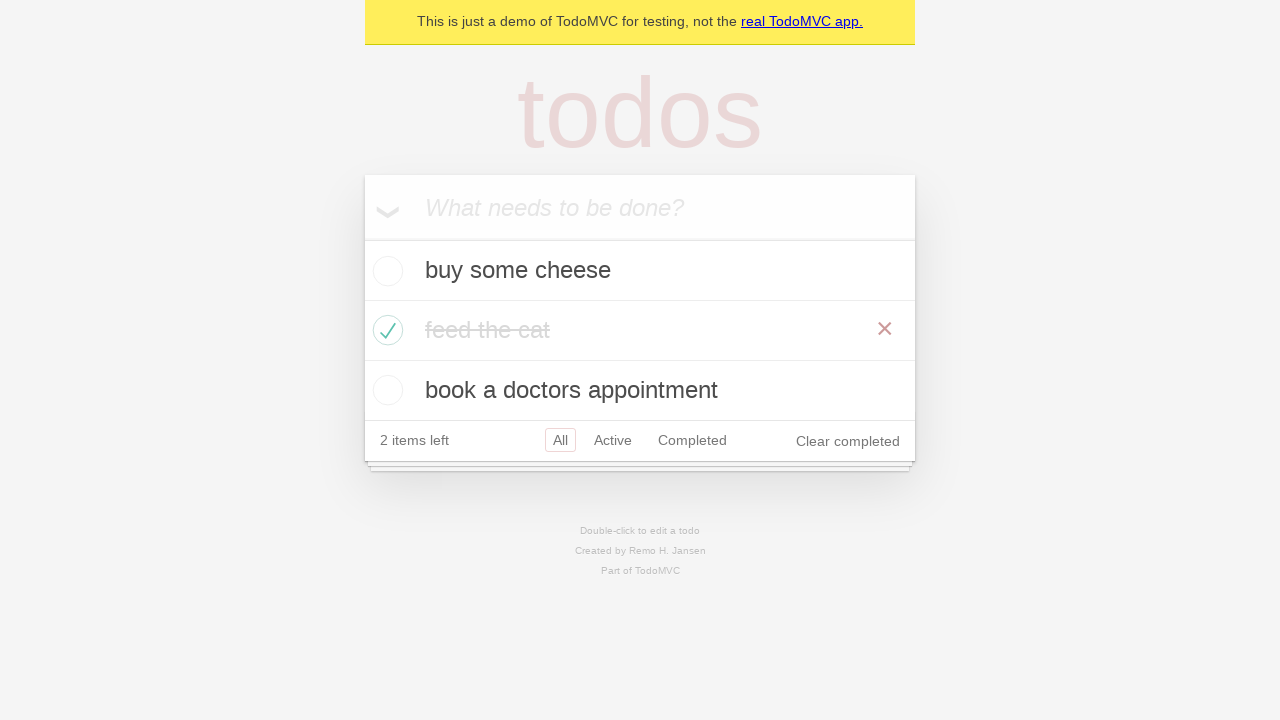

Verified that all 3 todo items are now visible
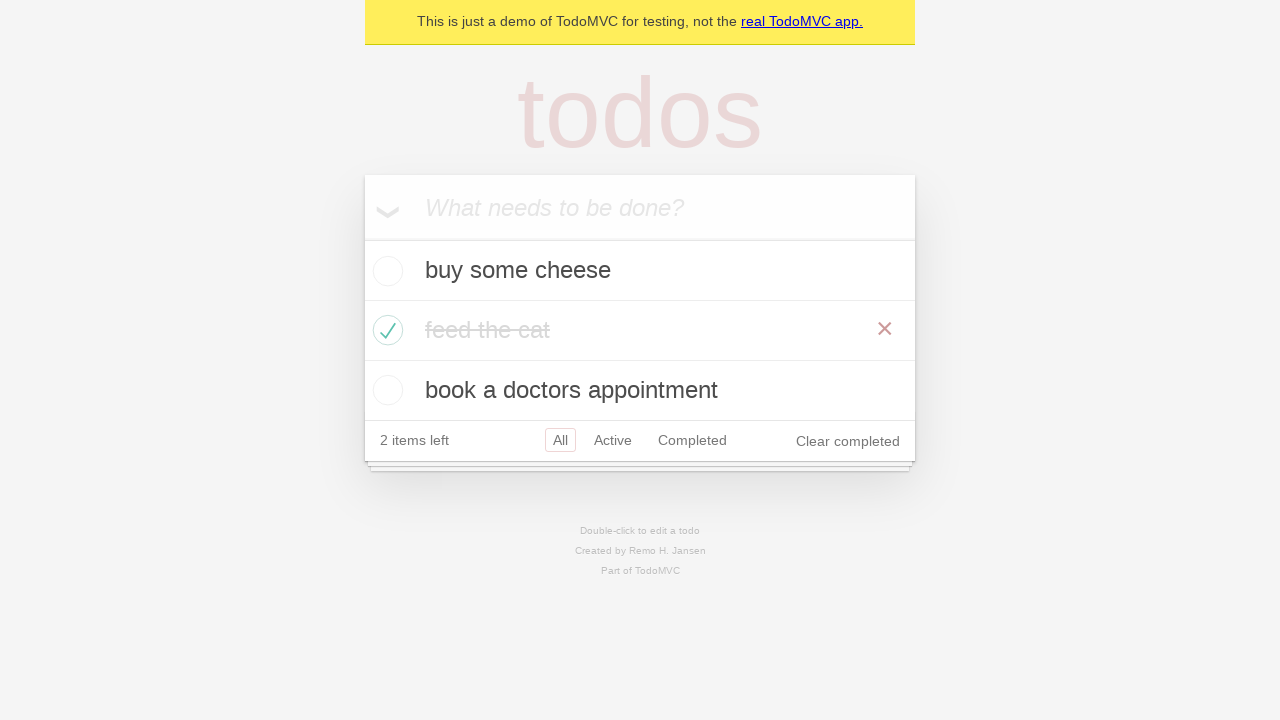

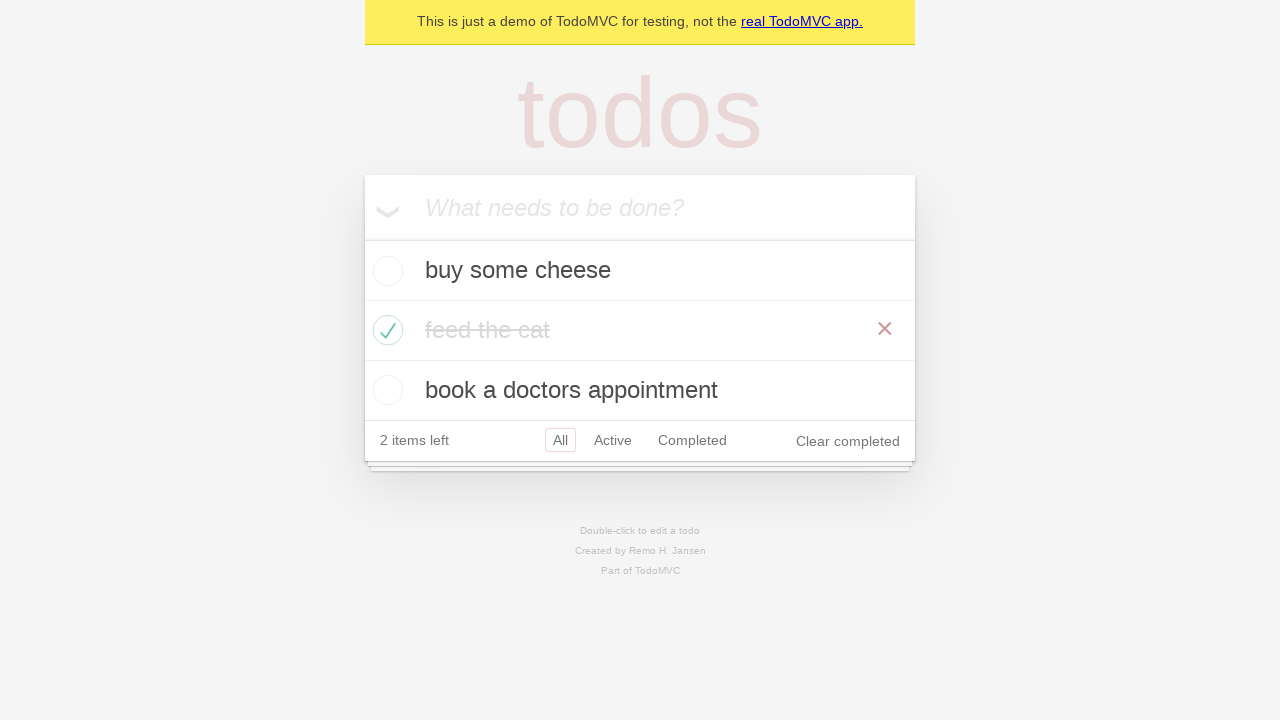